Tests window handling functionality by opening new windows, switching between them, filling a form in a child window, and handling multiple windows

Starting URL: https://www.leafground.com/window.xhtml

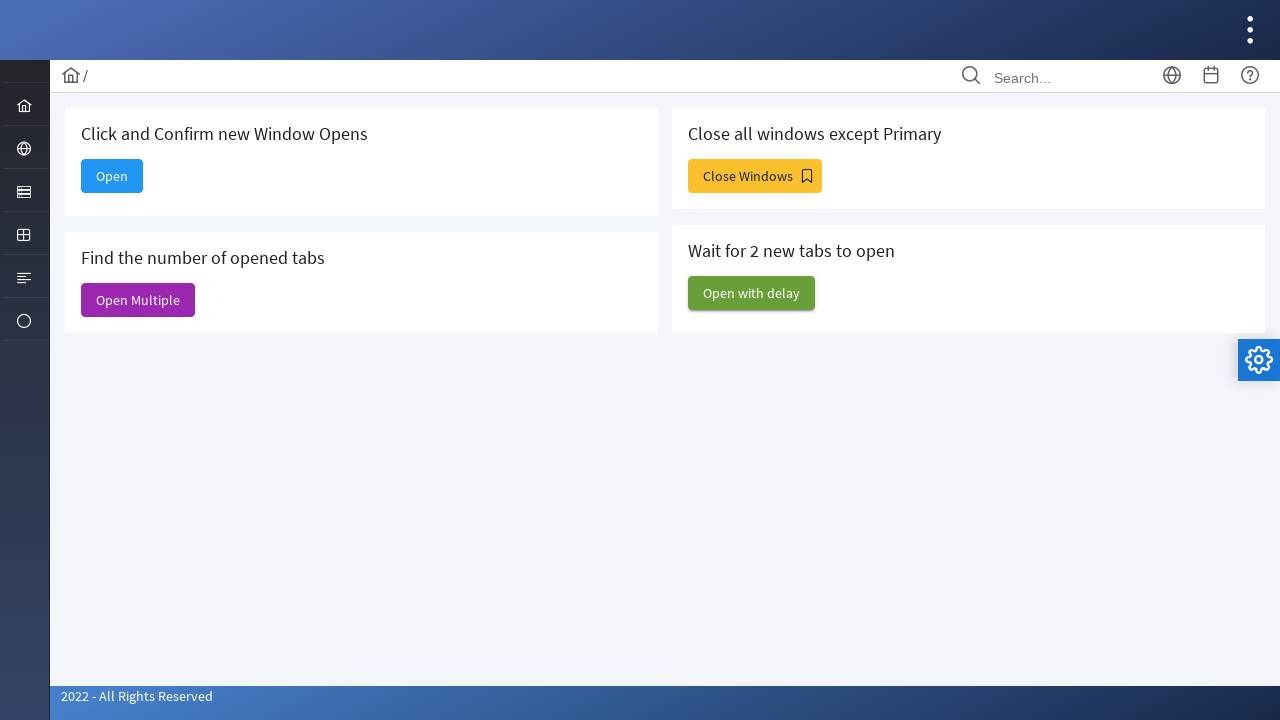

Retrieved parent window title
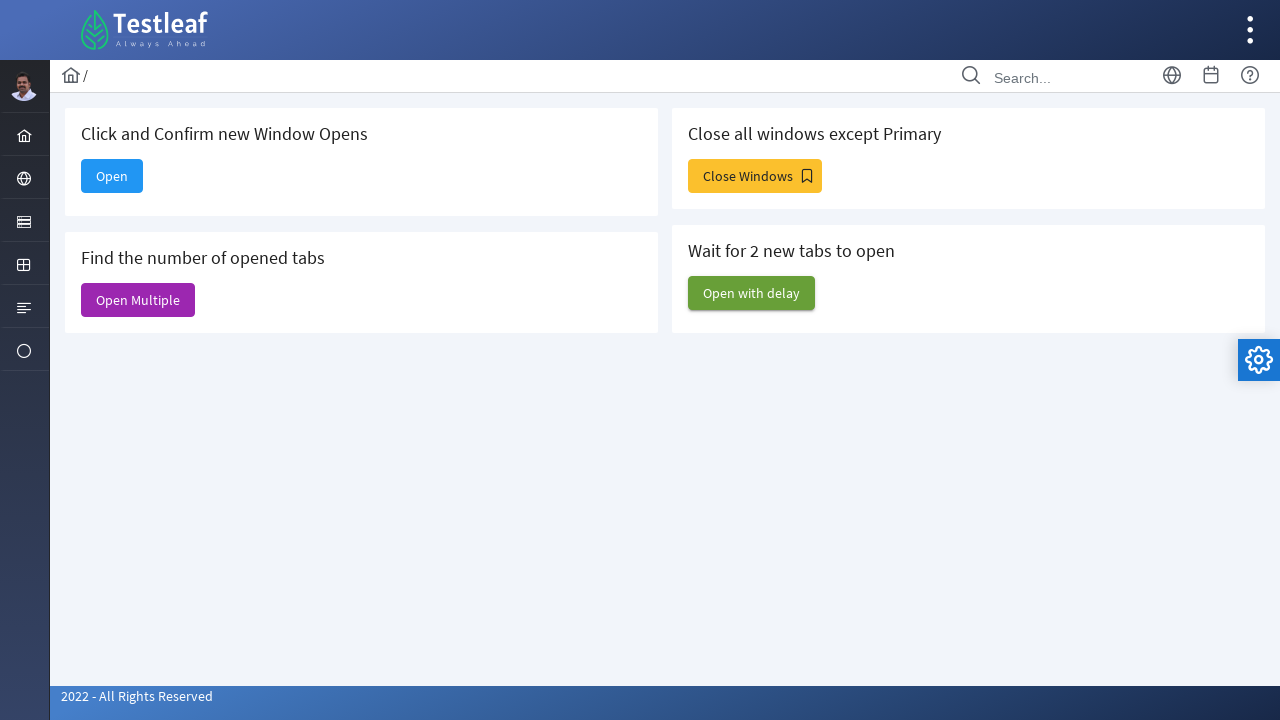

Clicked 'Open' button to open a new window at (112, 176) on xpath=//span[text()='Open']
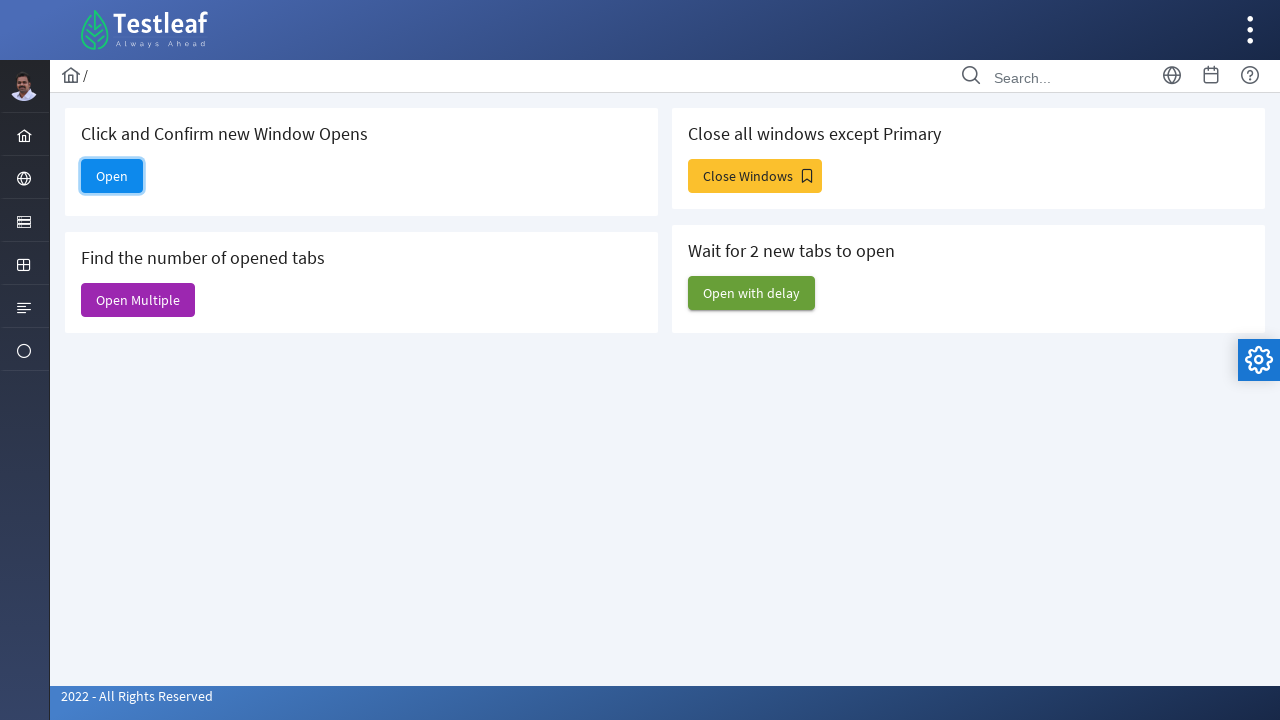

New window opened with title: 
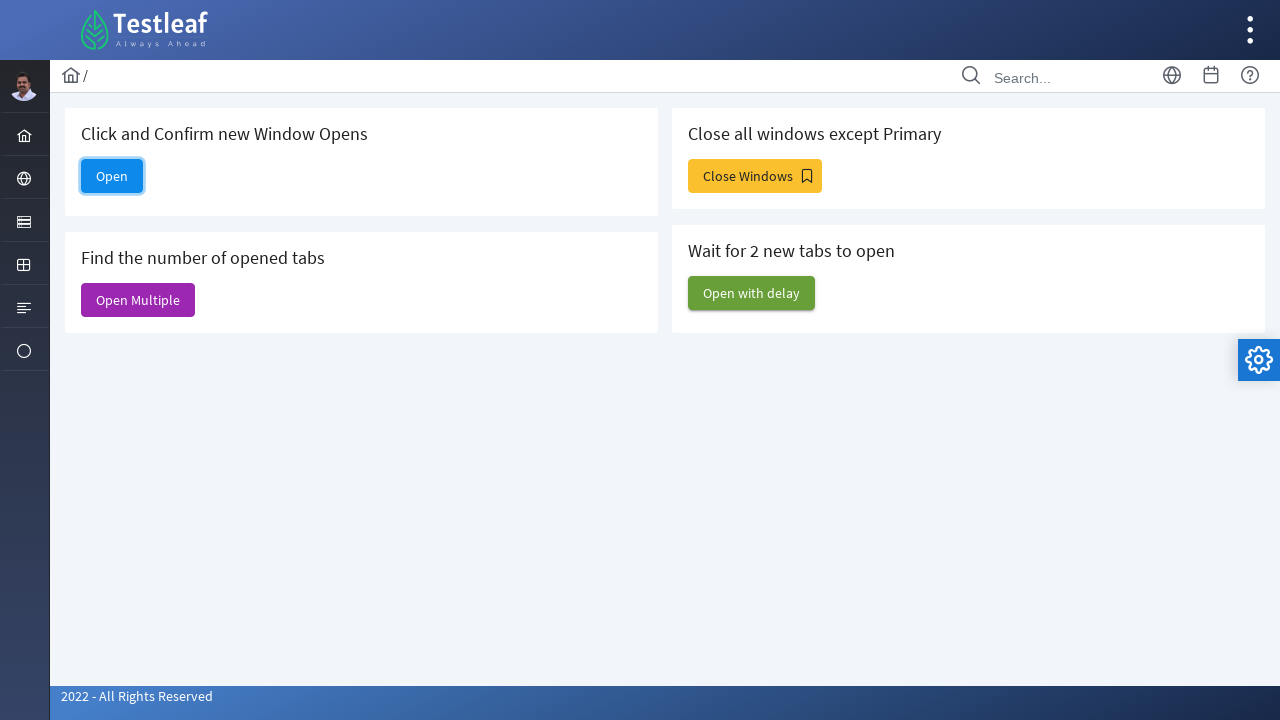

Filled email field in child window with 'dilipkumar@testleaf.com' on #email
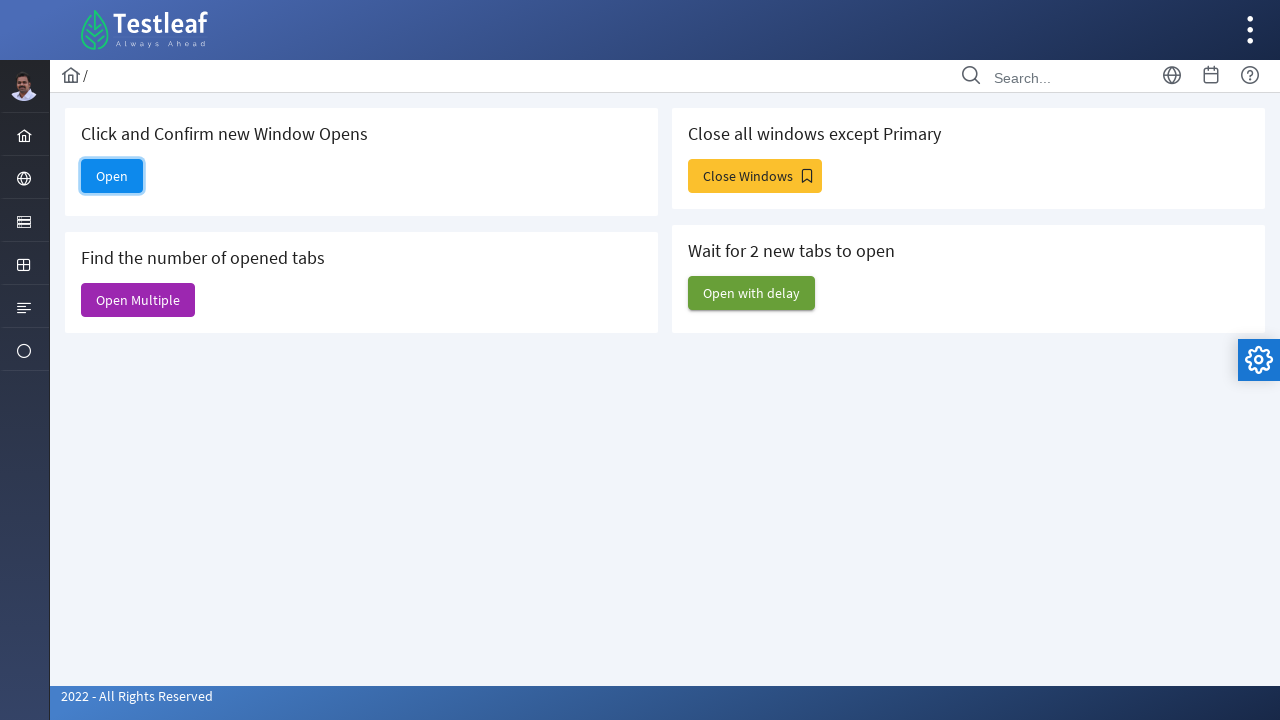

Closed the child window
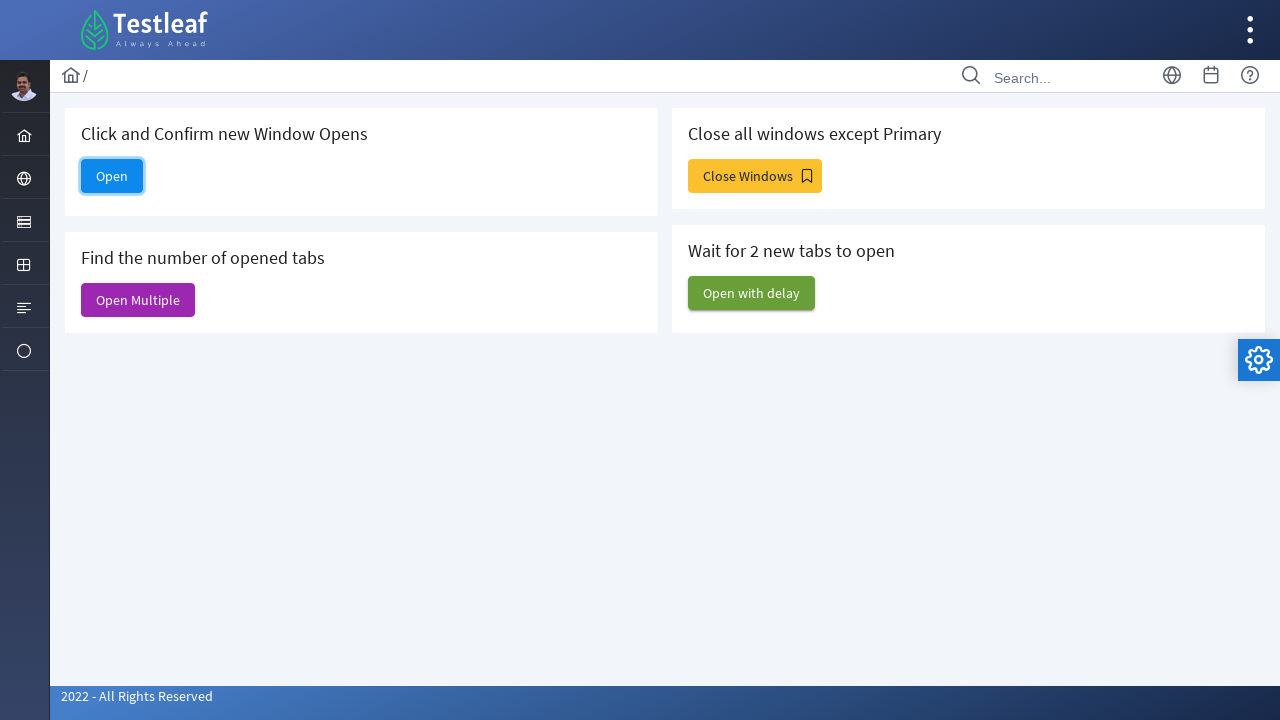

Clicked 'Open Multiple' button to open multiple windows at (138, 300) on xpath=//span[text()='Open Multiple']
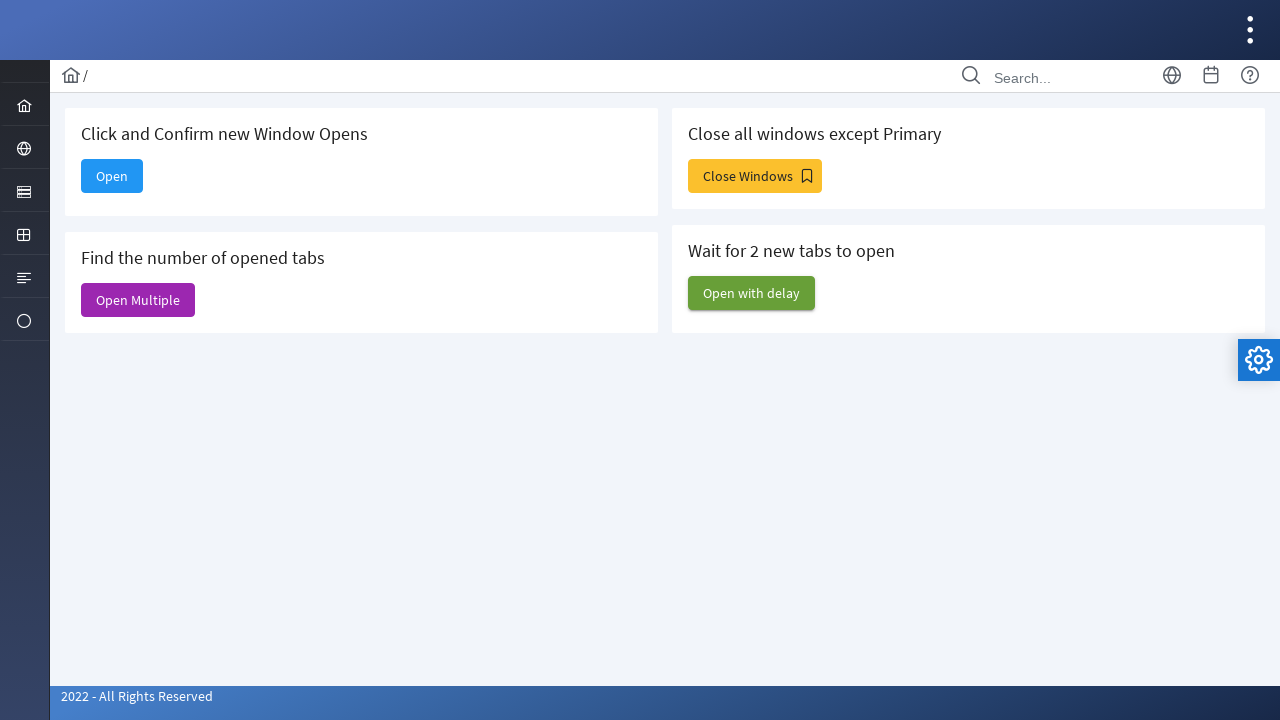

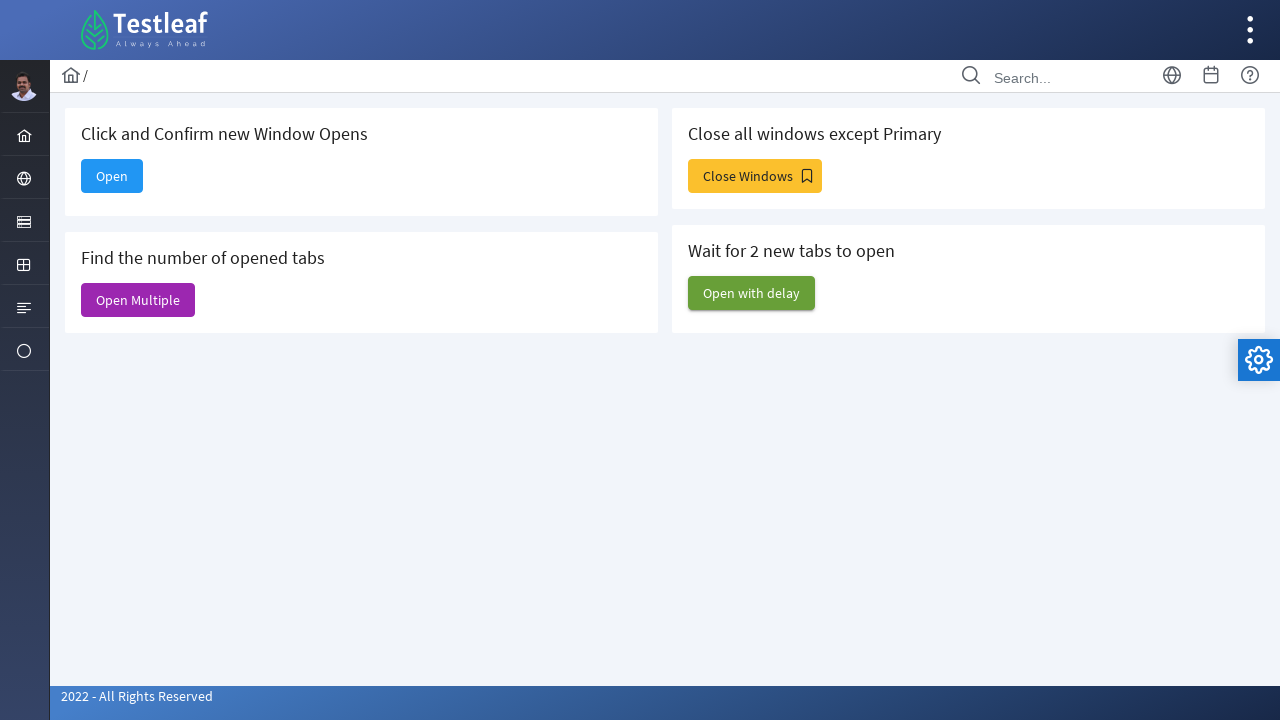